Tests that a todo item is removed when edited to an empty string

Starting URL: https://demo.playwright.dev/todomvc

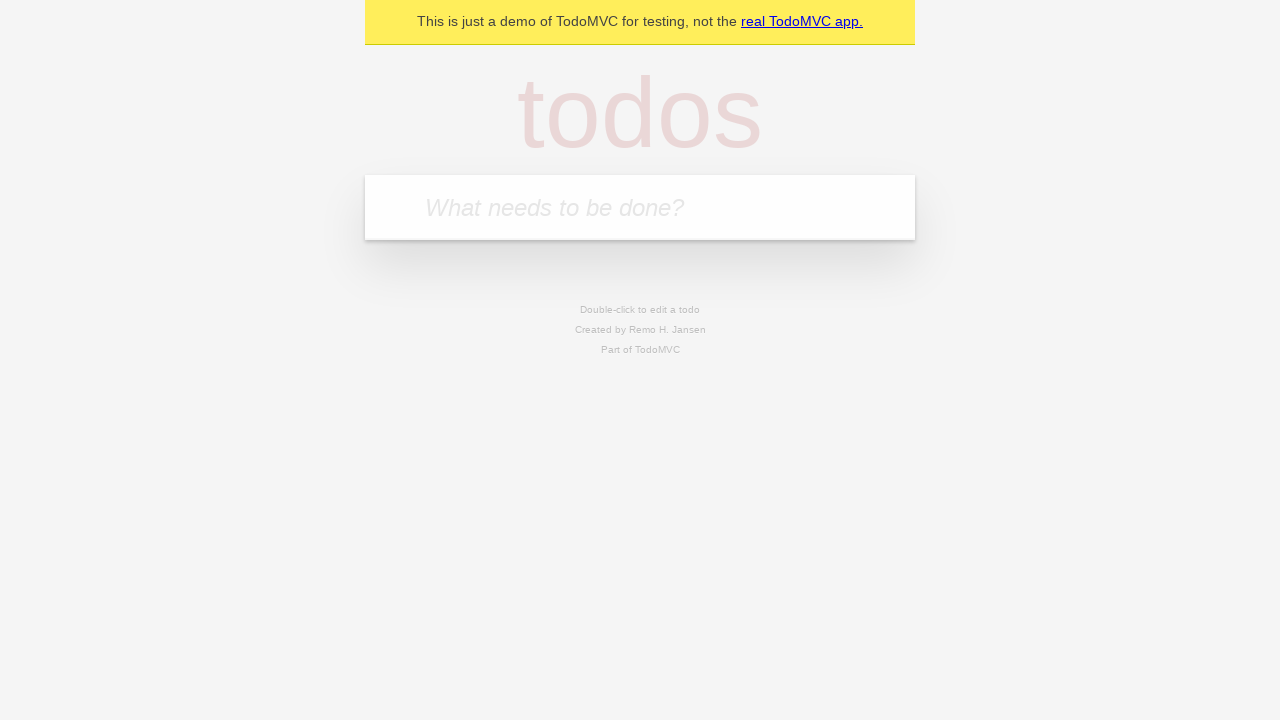

Filled todo input with 'buy some cheese' on internal:attr=[placeholder="What needs to be done?"i]
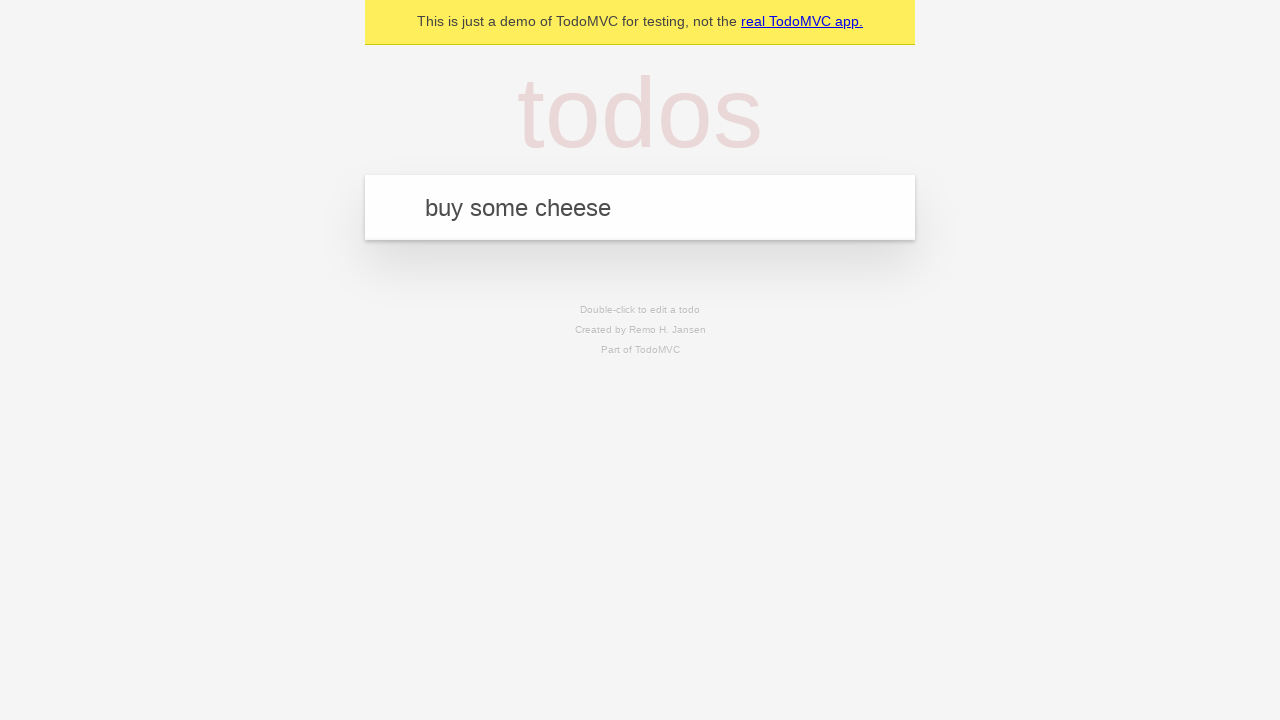

Pressed Enter to create first todo item on internal:attr=[placeholder="What needs to be done?"i]
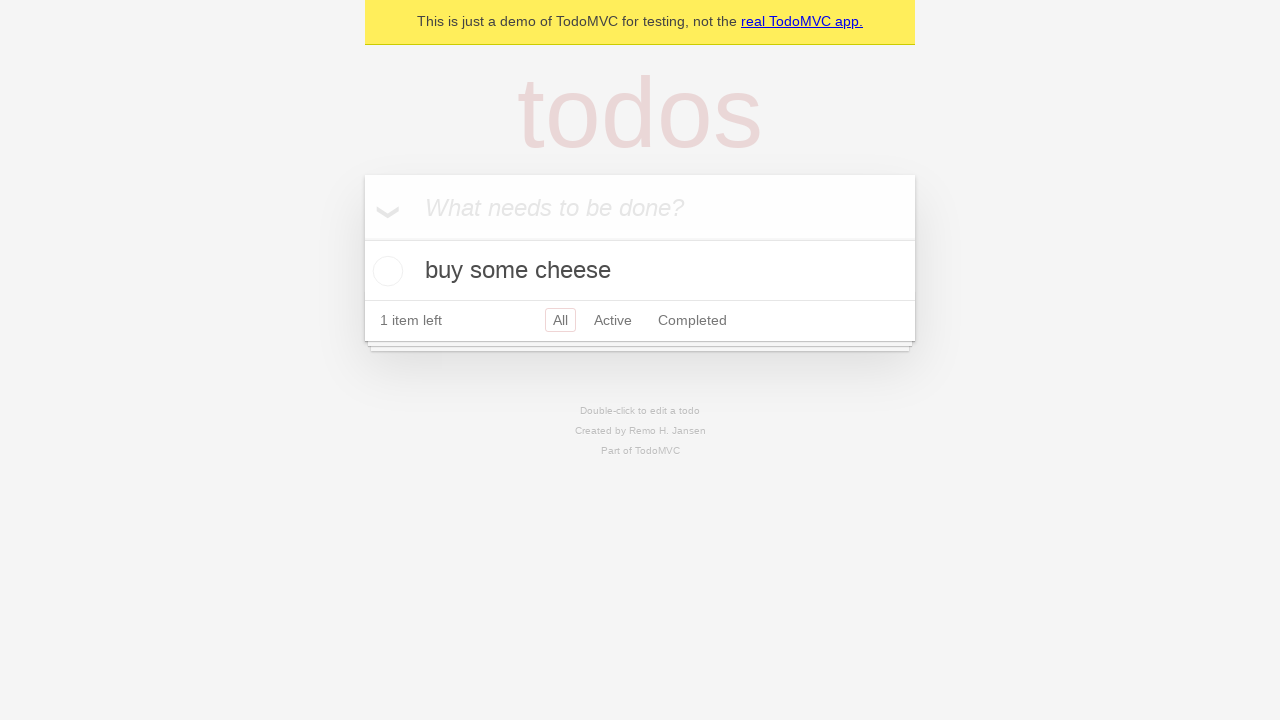

Filled todo input with 'feed the cat' on internal:attr=[placeholder="What needs to be done?"i]
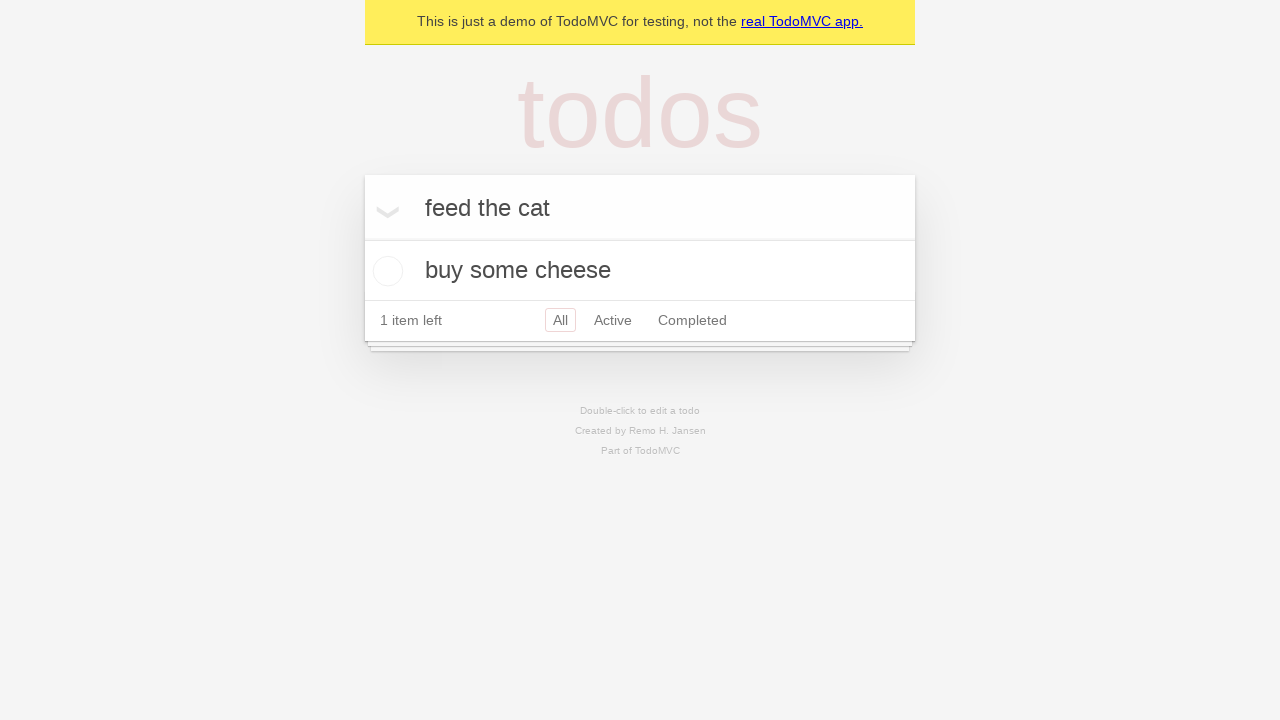

Pressed Enter to create second todo item on internal:attr=[placeholder="What needs to be done?"i]
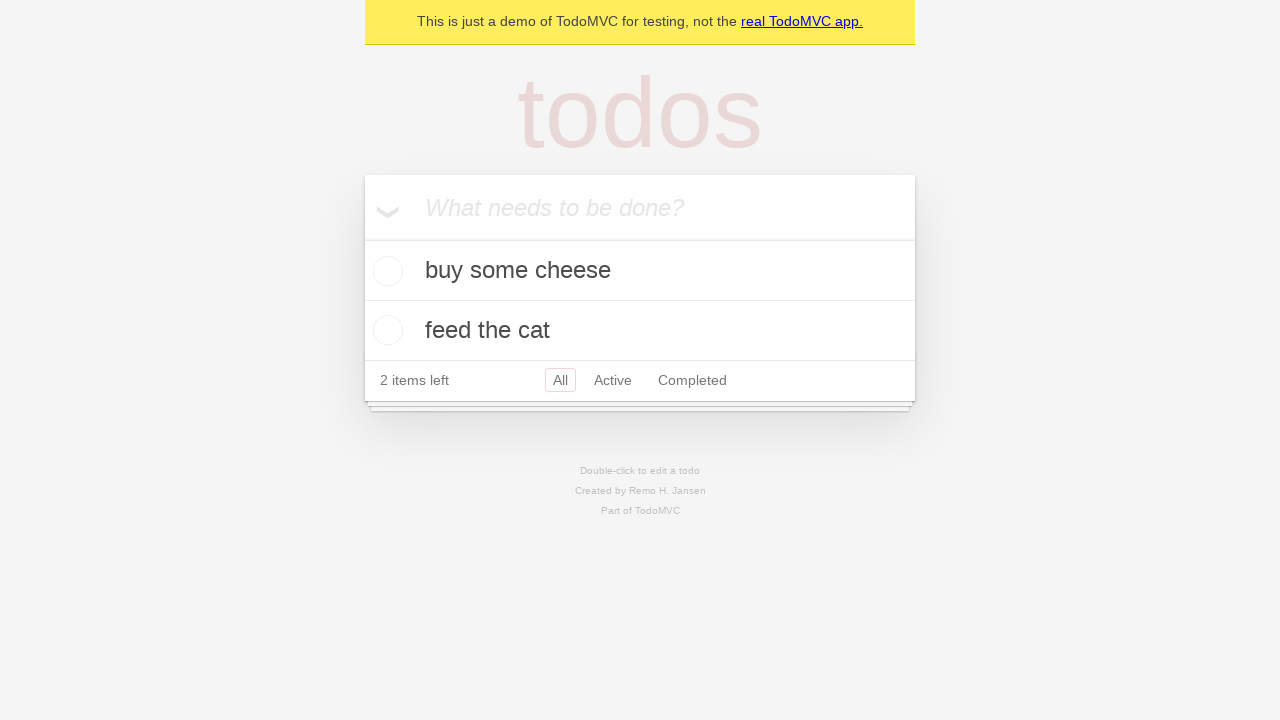

Filled todo input with 'book a doctors appointment' on internal:attr=[placeholder="What needs to be done?"i]
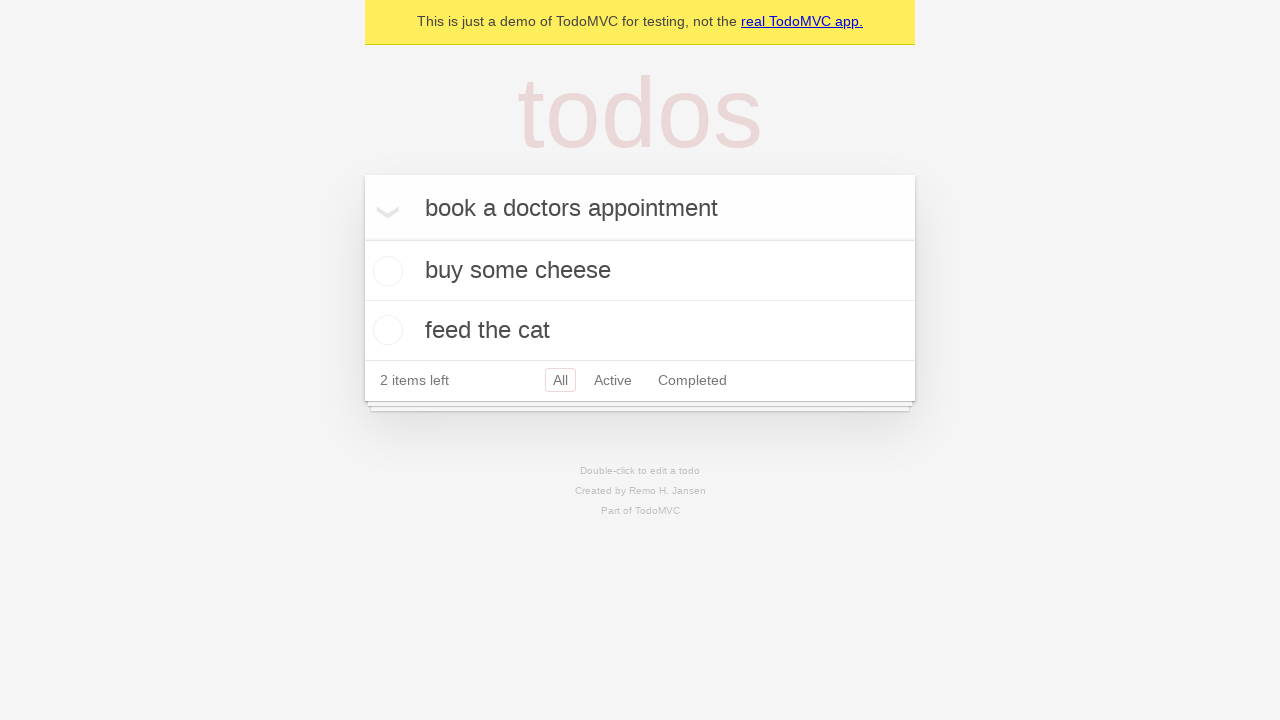

Pressed Enter to create third todo item on internal:attr=[placeholder="What needs to be done?"i]
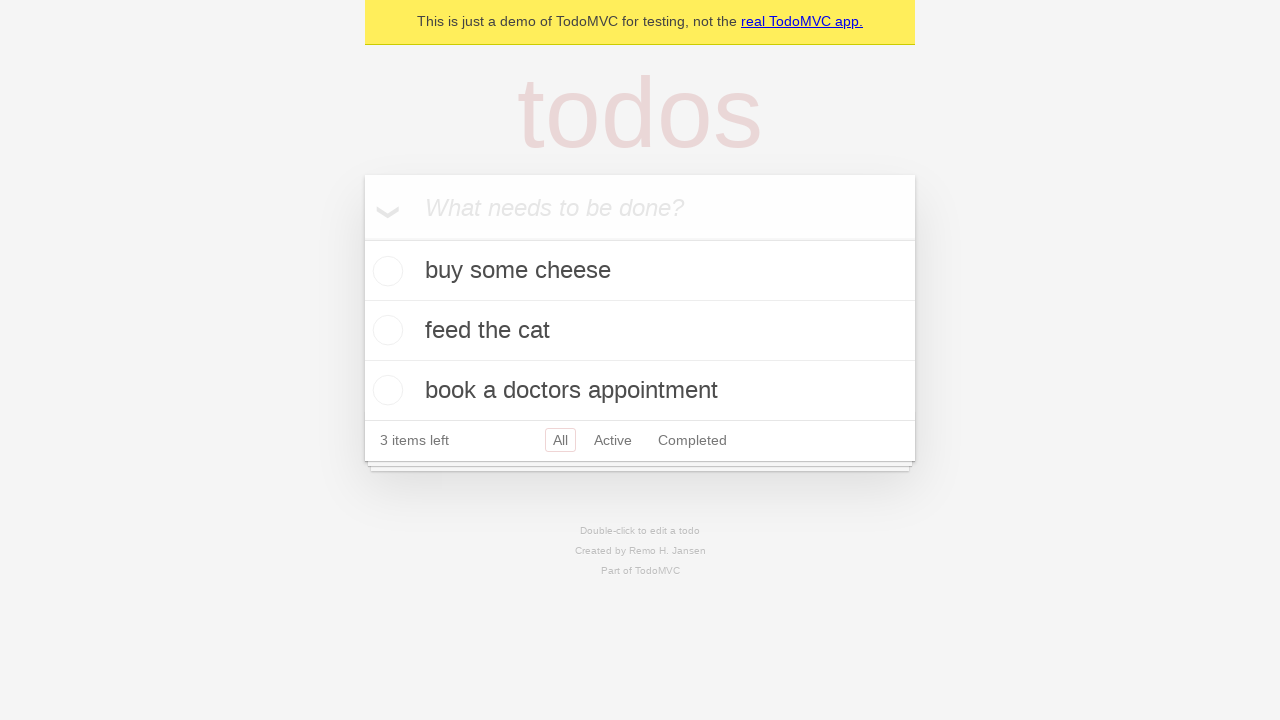

Double-clicked second todo item to enter edit mode at (640, 331) on internal:testid=[data-testid="todo-item"s] >> nth=1
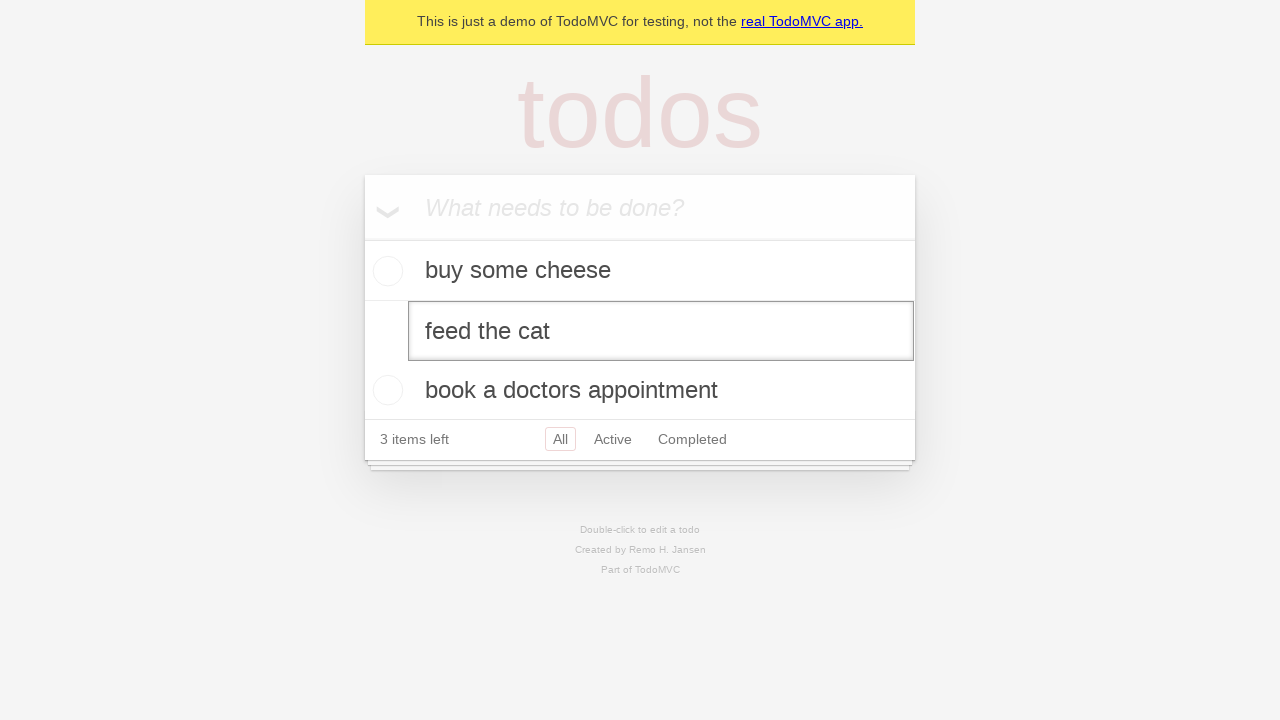

Cleared the text in the edit field by filling with empty string on internal:testid=[data-testid="todo-item"s] >> nth=1 >> internal:role=textbox[nam
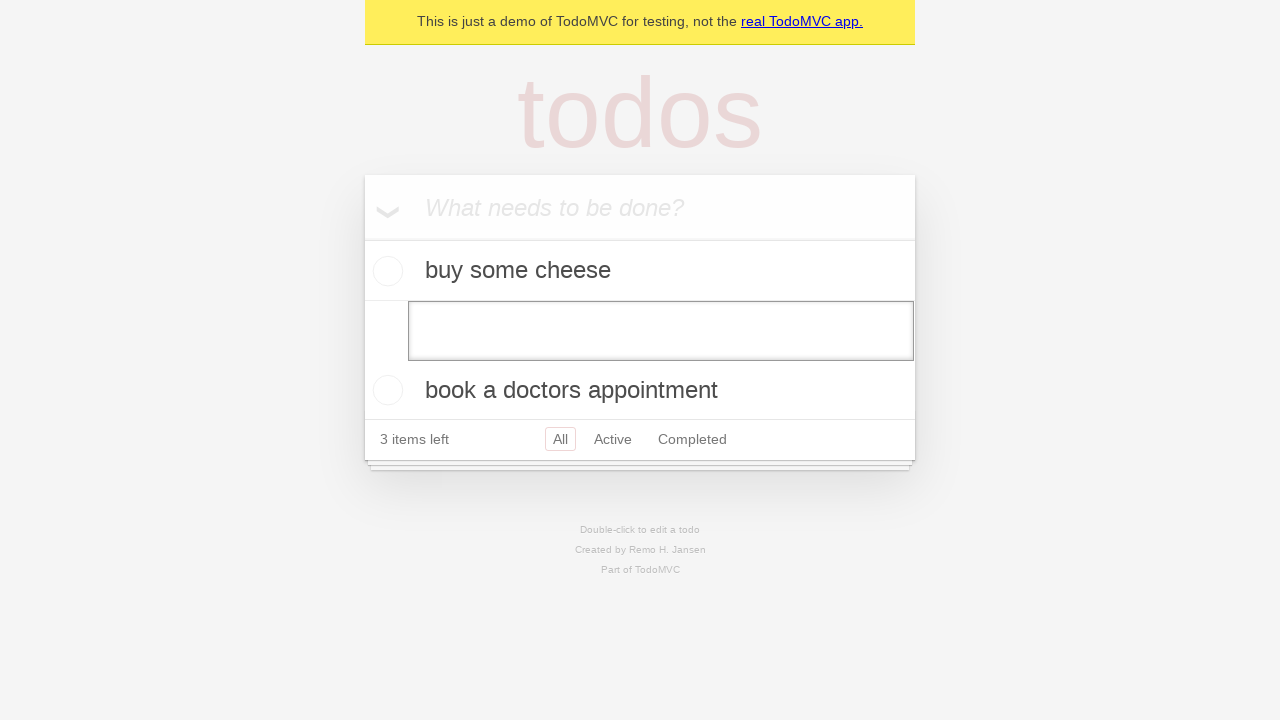

Pressed Enter to submit empty text and remove the todo item on internal:testid=[data-testid="todo-item"s] >> nth=1 >> internal:role=textbox[nam
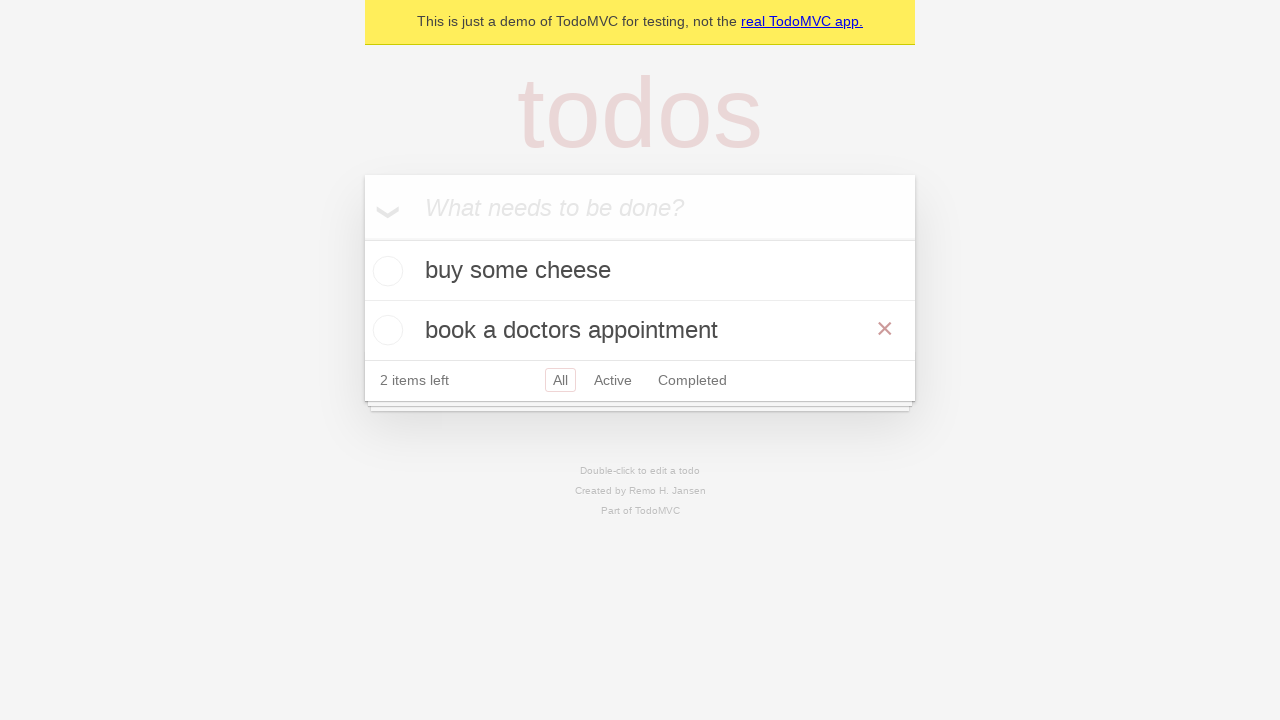

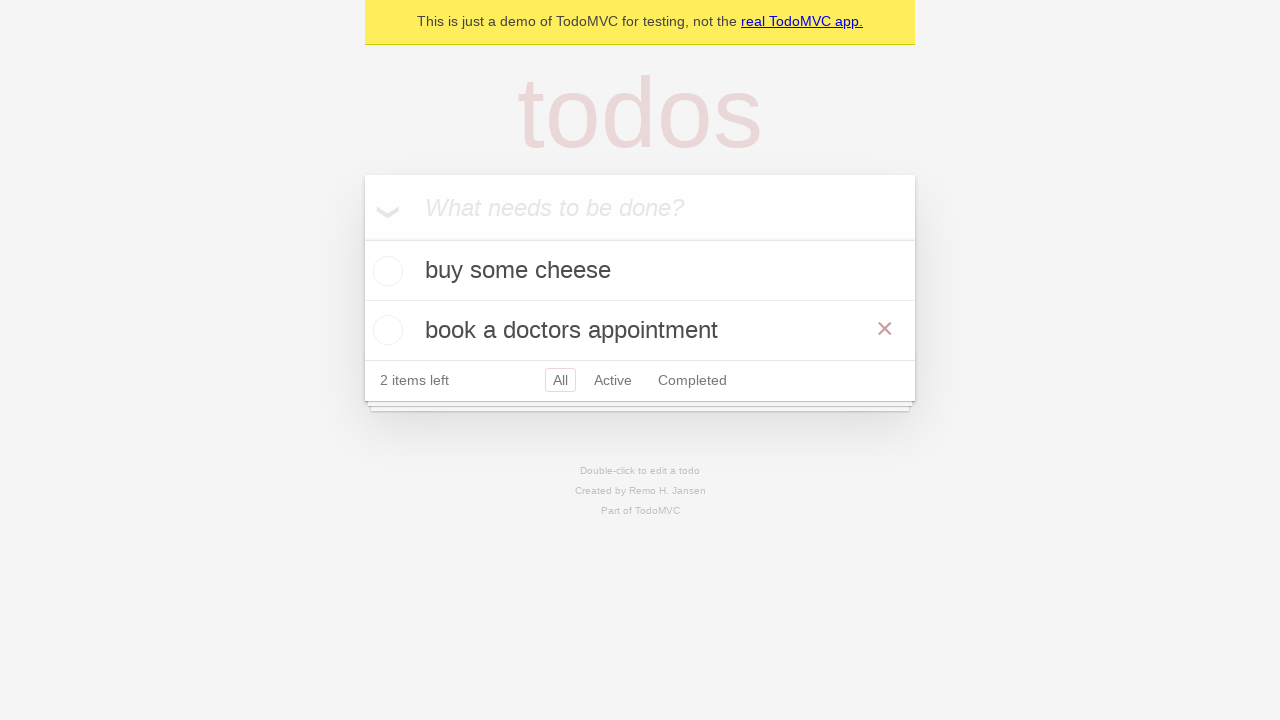